Tests a form submission by filling in first name, last name, and email fields, then clicking the submit button

Starting URL: http://secure-retreat-92358.herokuapp.com/

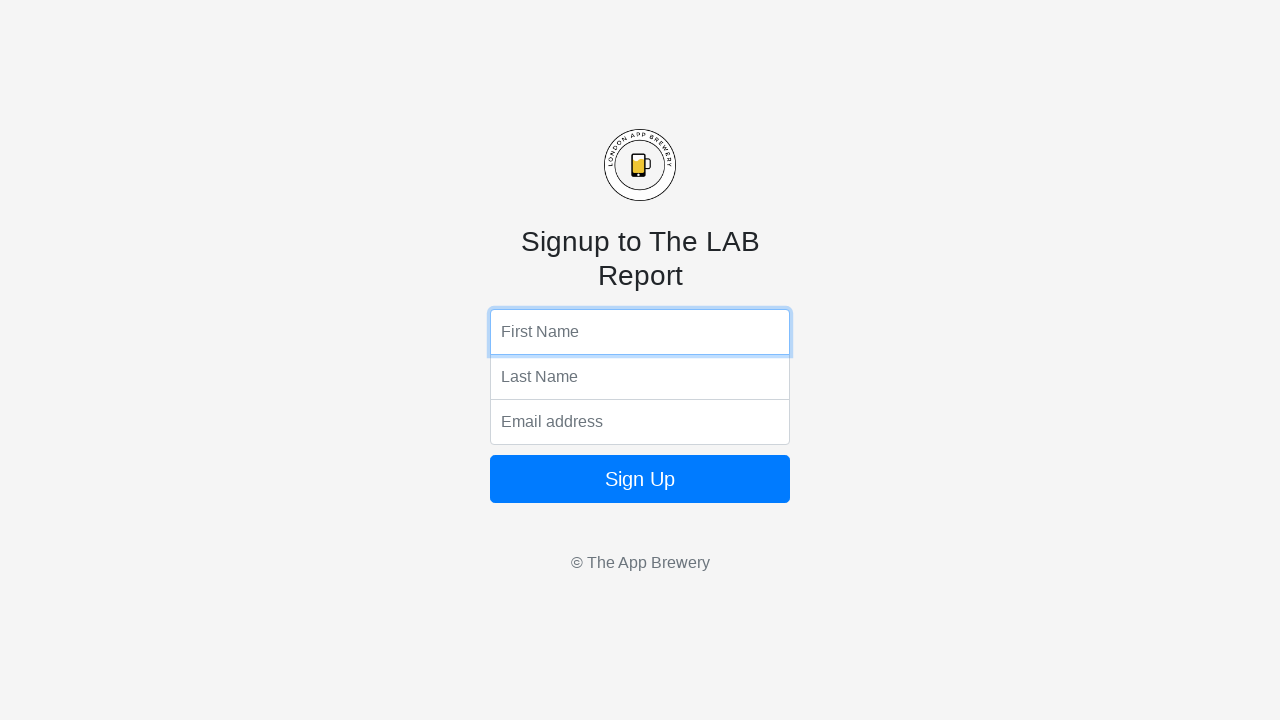

Filled first name field with 'John Smith' on .top
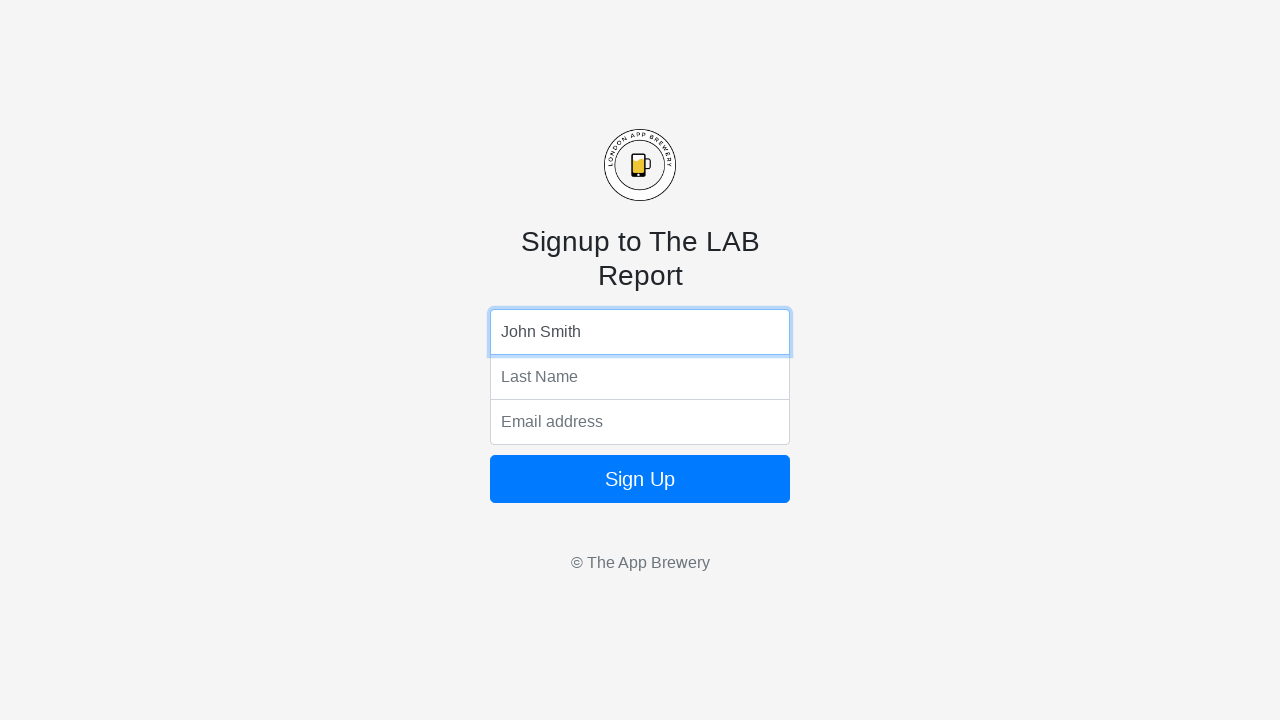

Filled last name field with 'Anderson' on .middle
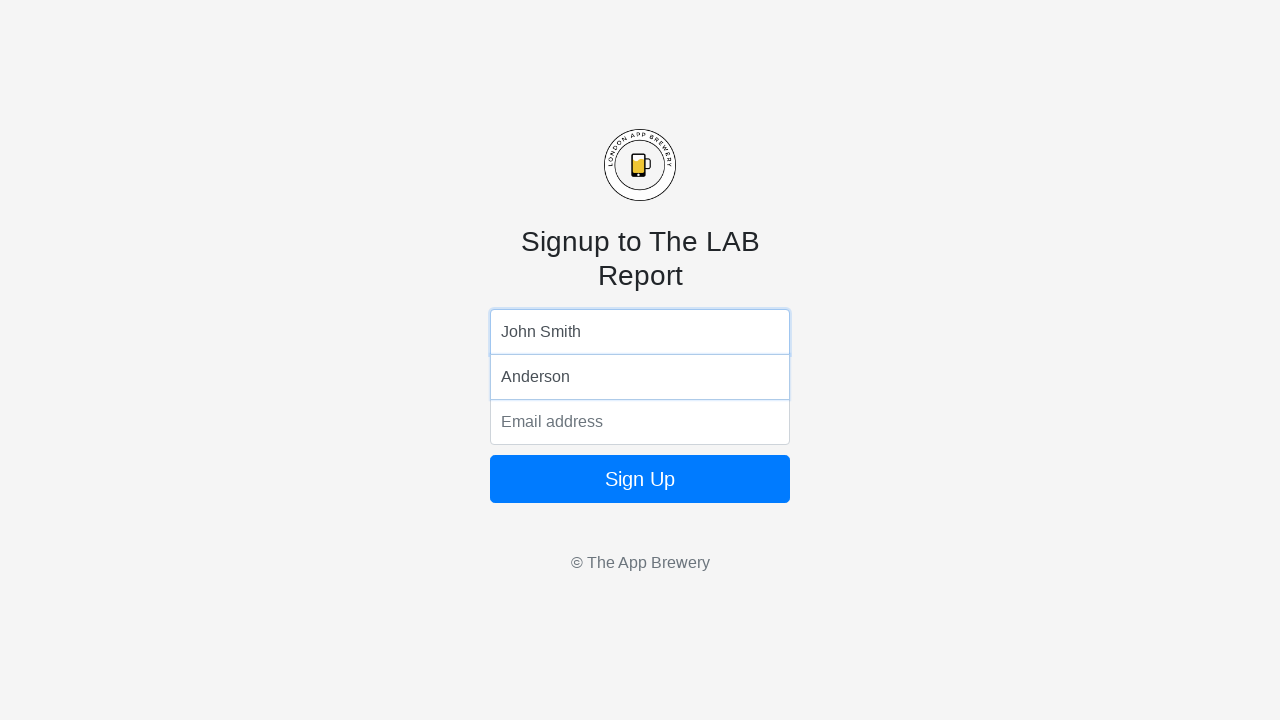

Filled email field with 'john.anderson@example.com' on .bottom
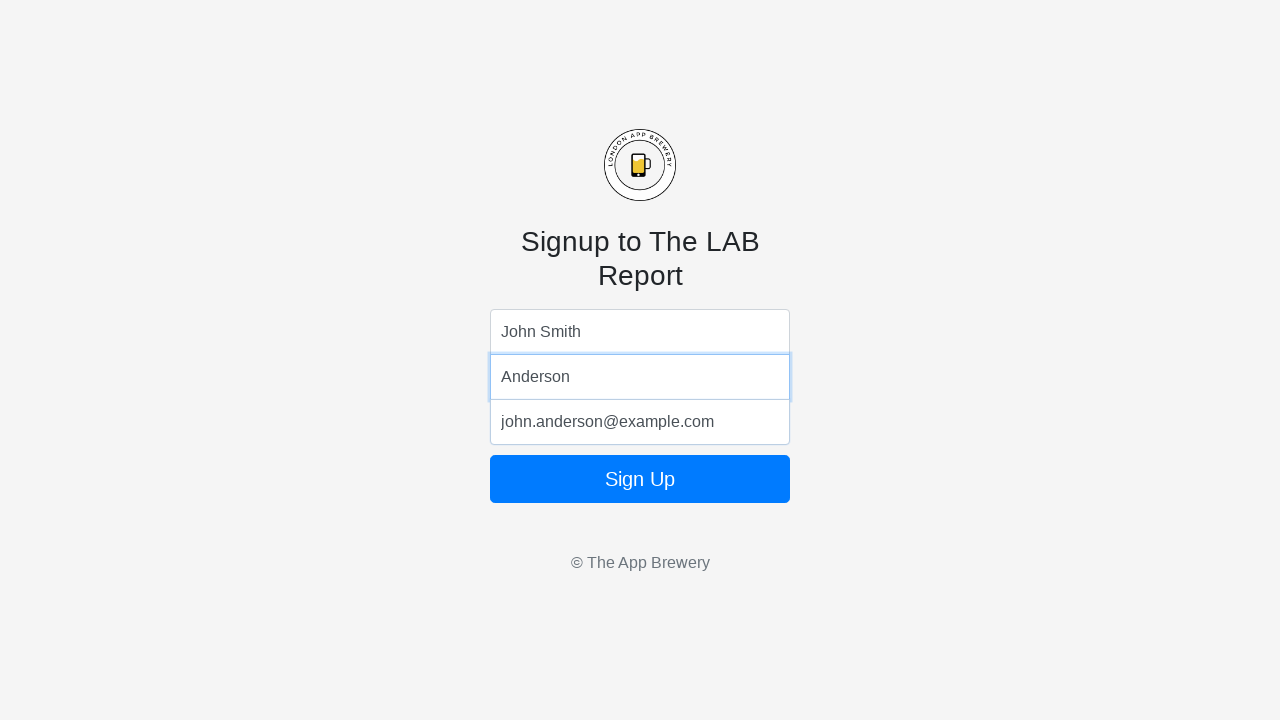

Clicked submit button at (640, 479) on .btn-block
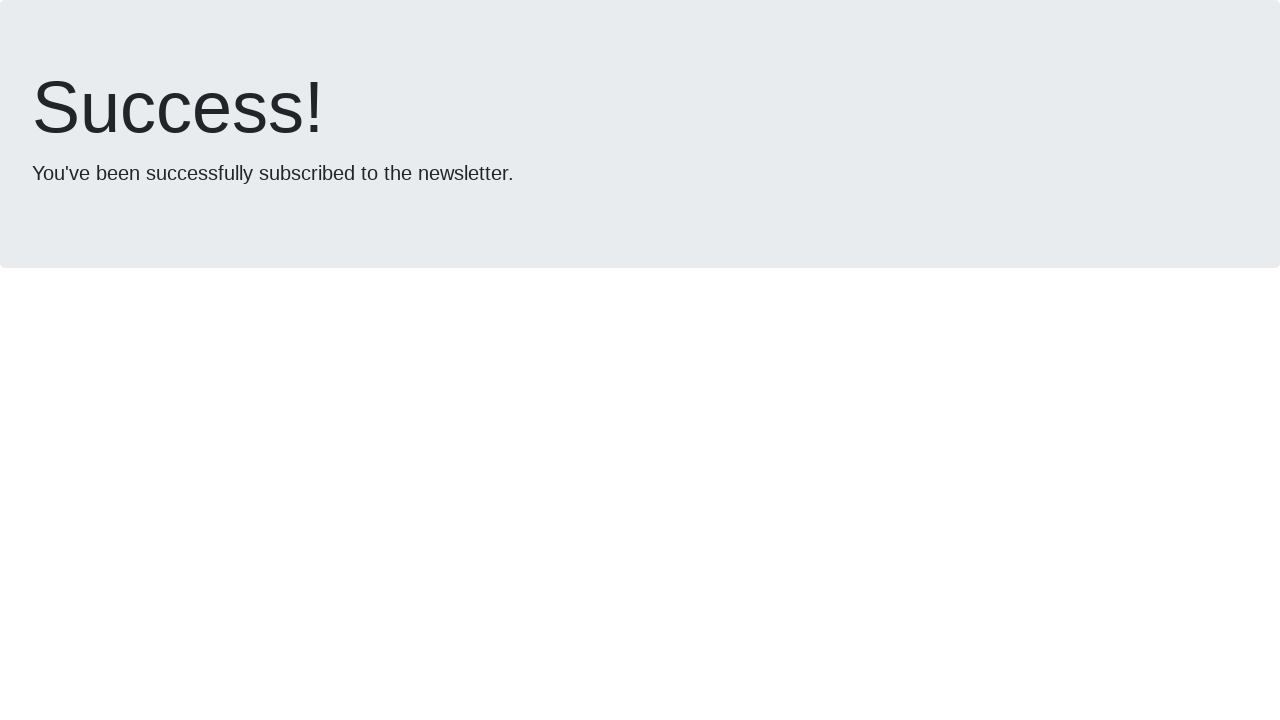

Waited 2000ms for form submission to complete
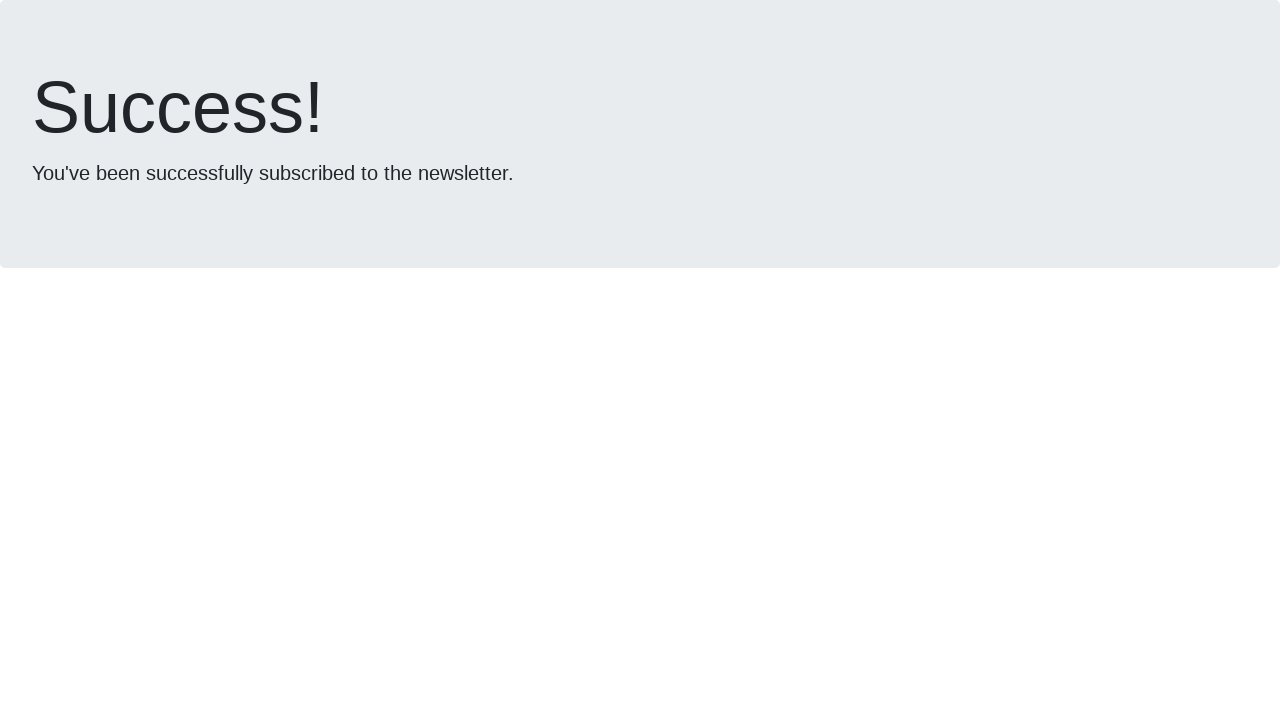

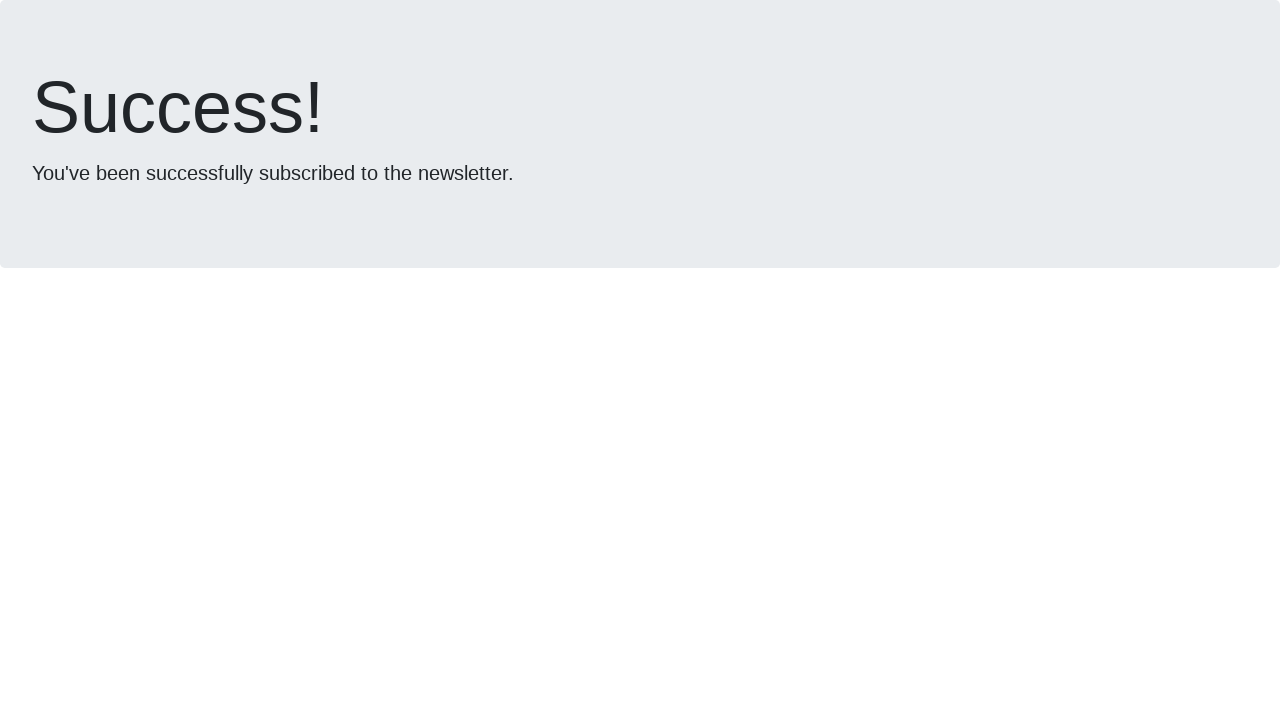